Tests an explicit wait scenario where the script waits for a price to change to $100, clicks a book button, performs a mathematical calculation based on a displayed value, enters the result, and submits the form

Starting URL: http://suninjuly.github.io/explicit_wait2.html

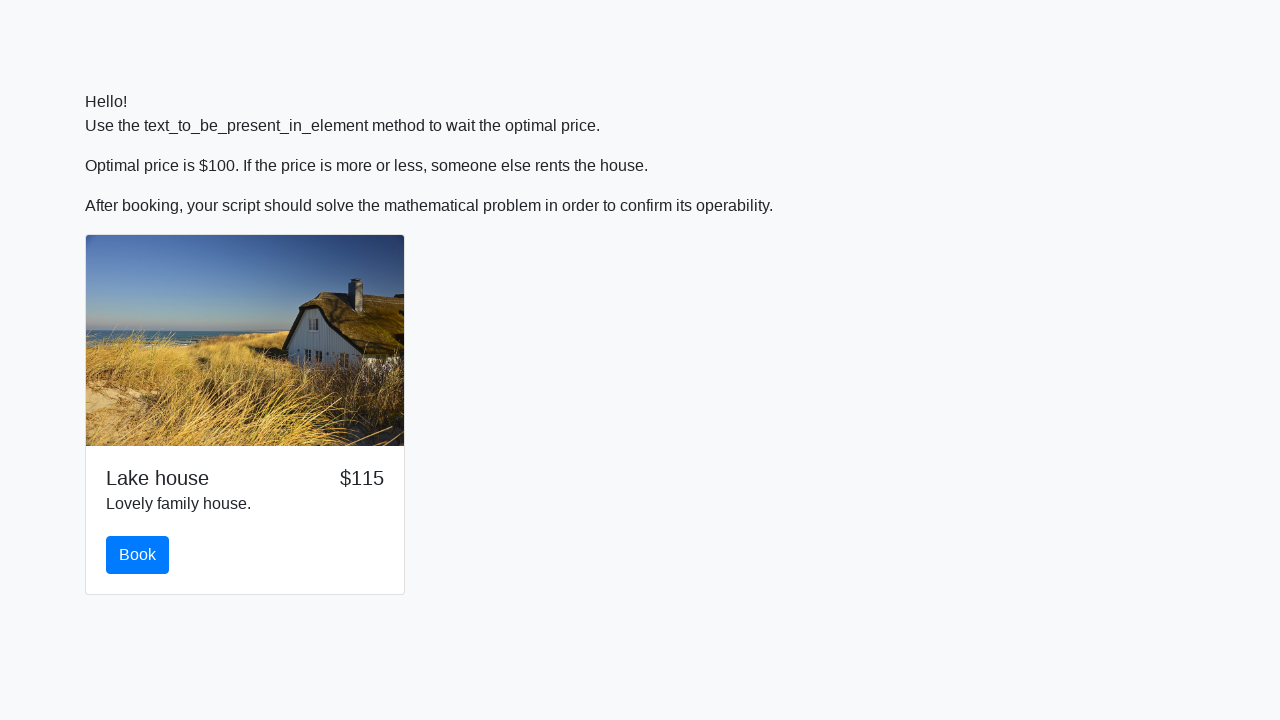

Waited for price to change to $100
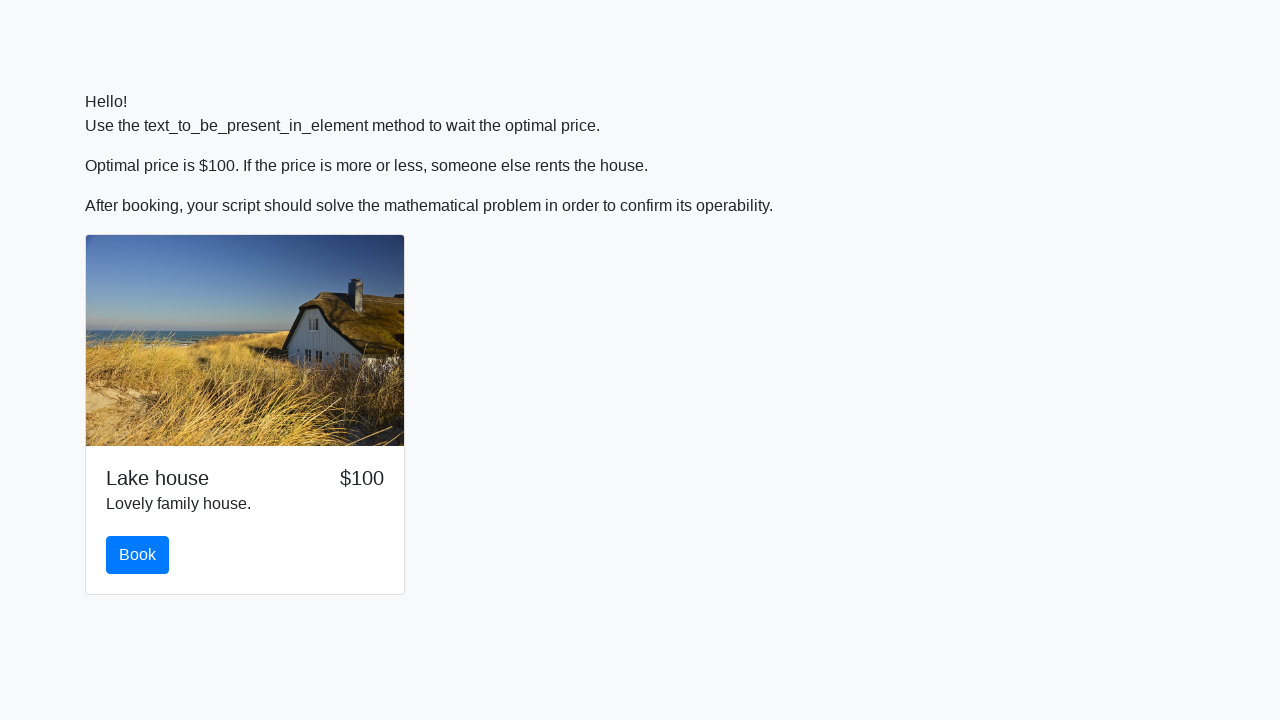

Clicked the book button at (138, 555) on #book
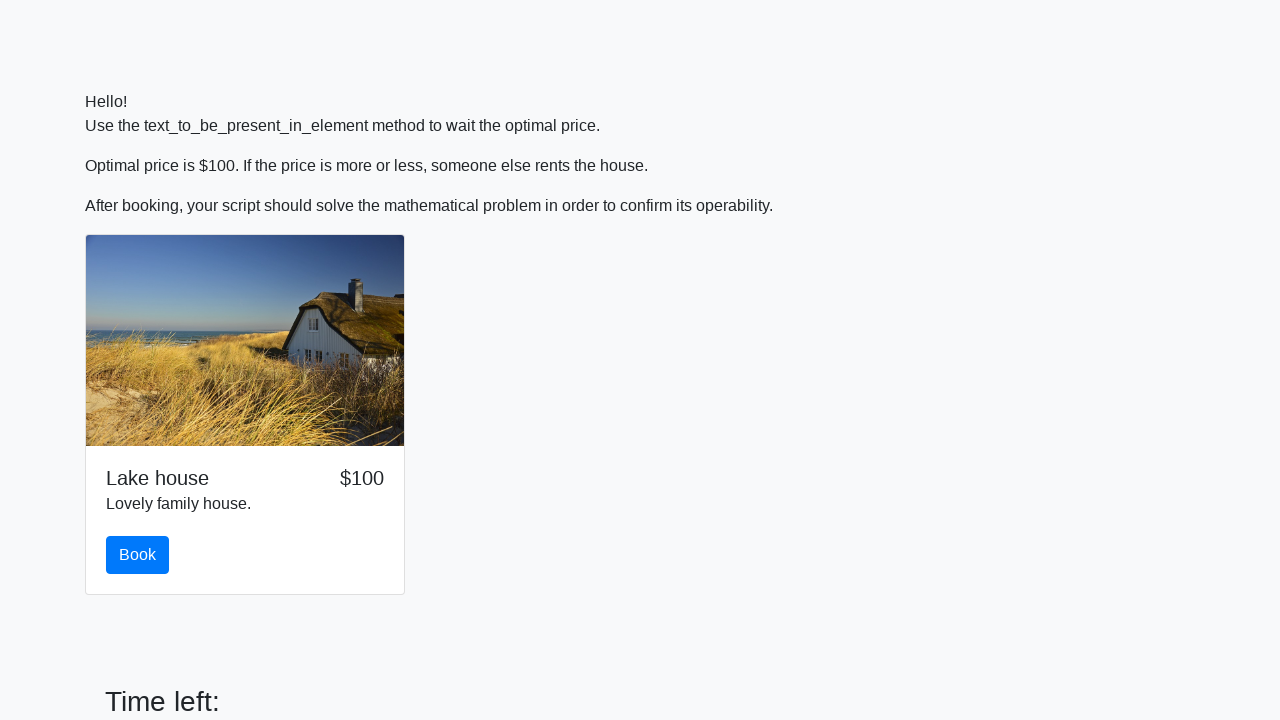

Scrolled down the page by 600 pixels
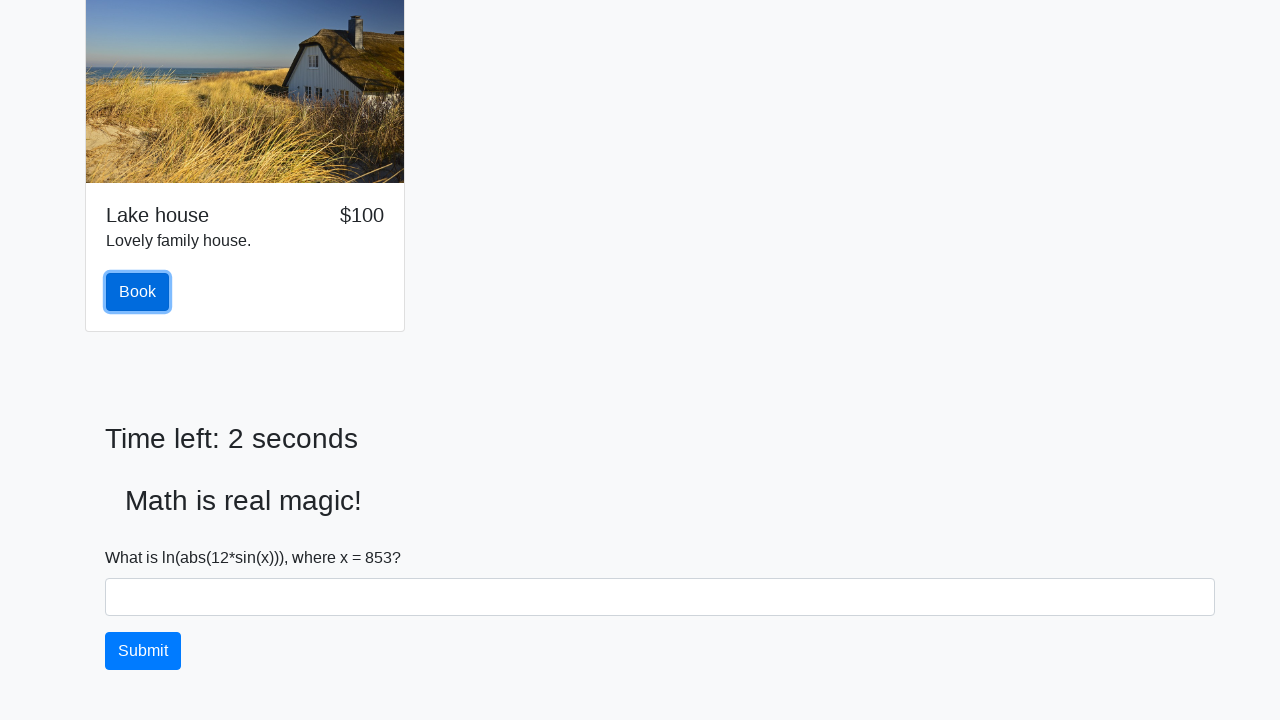

Retrieved input value for calculation: 853
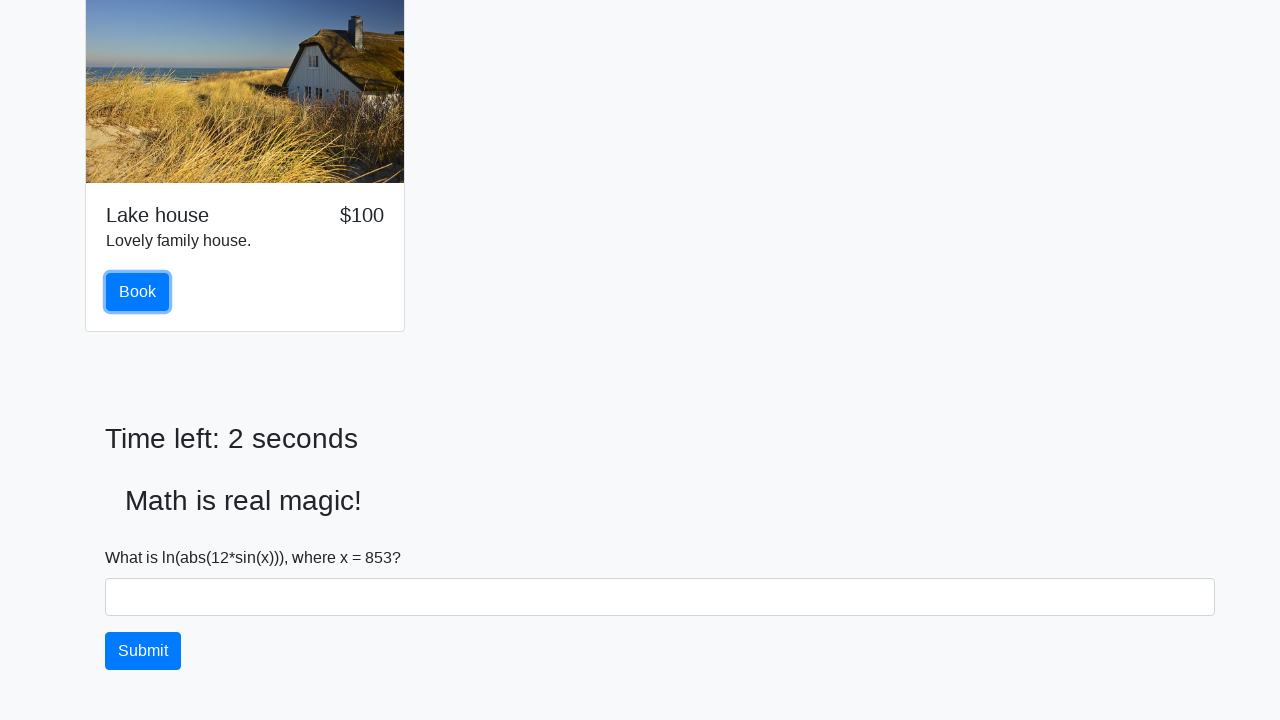

Calculated mathematical result: 2.4832471659126663
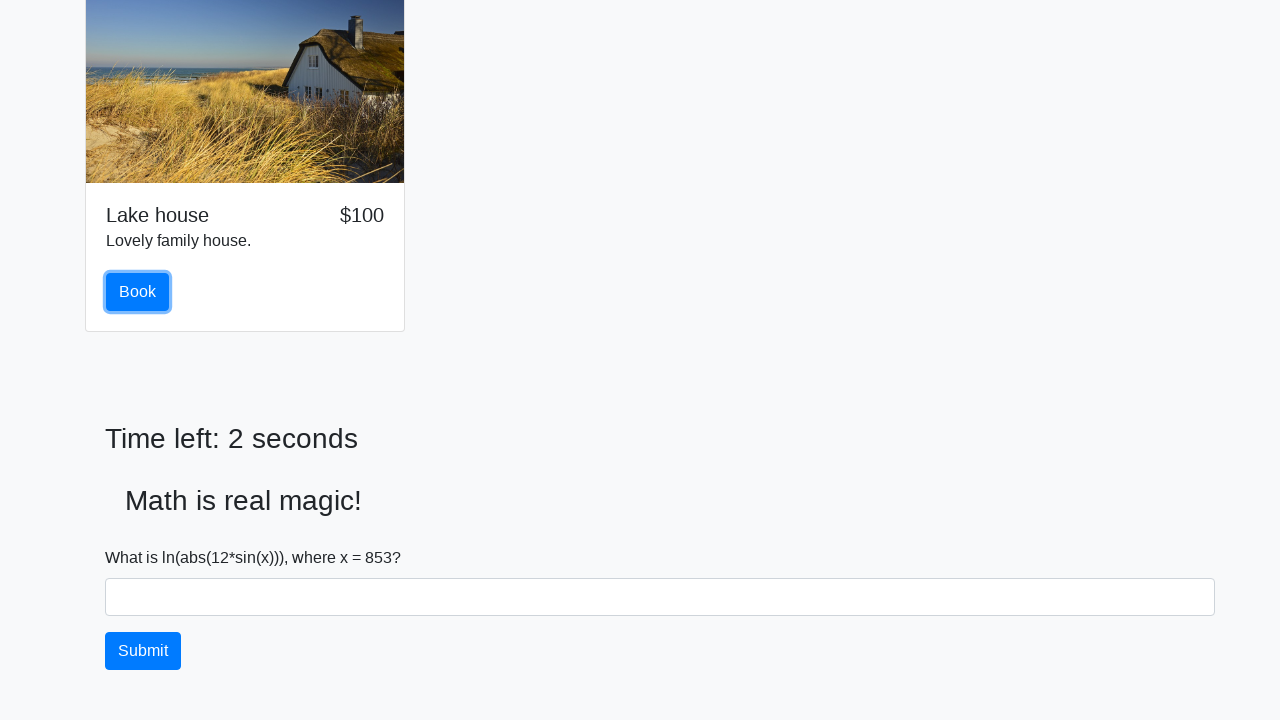

Entered calculated answer '2.4832471659126663' in the answer field on #answer
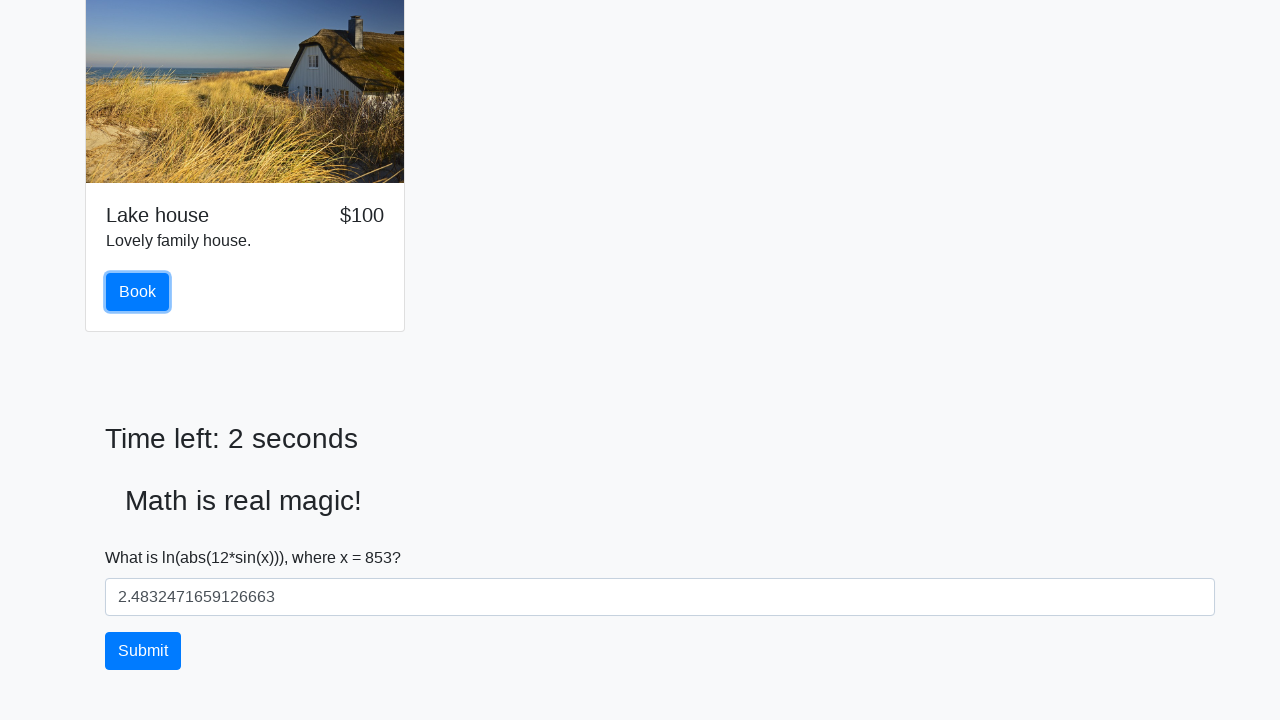

Clicked the submit button at (143, 651) on [type='submit']
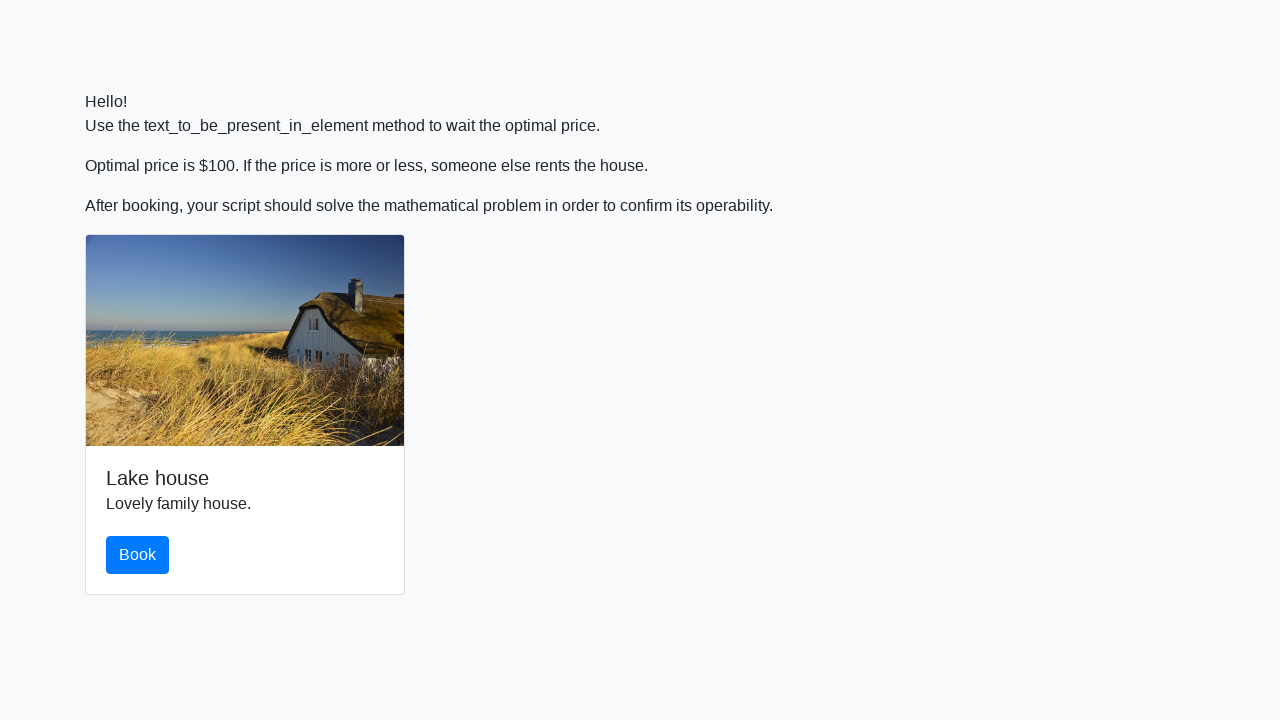

Set up dialog handler to accept alerts
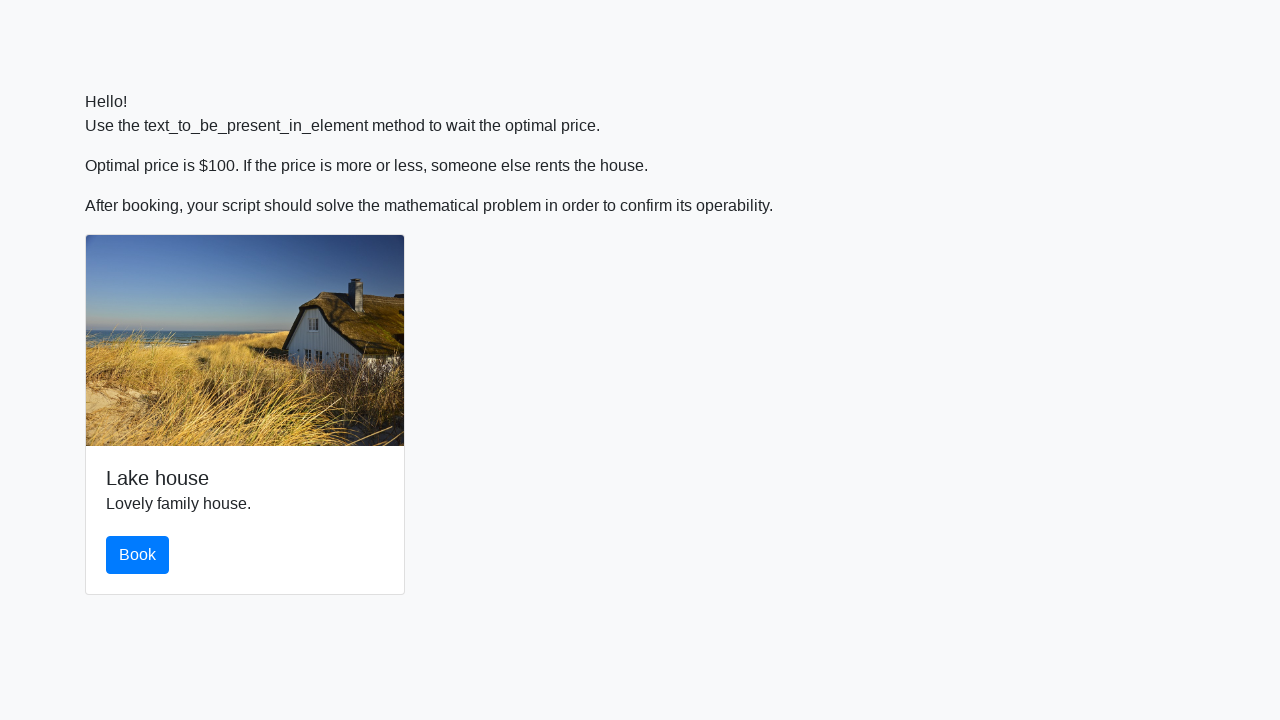

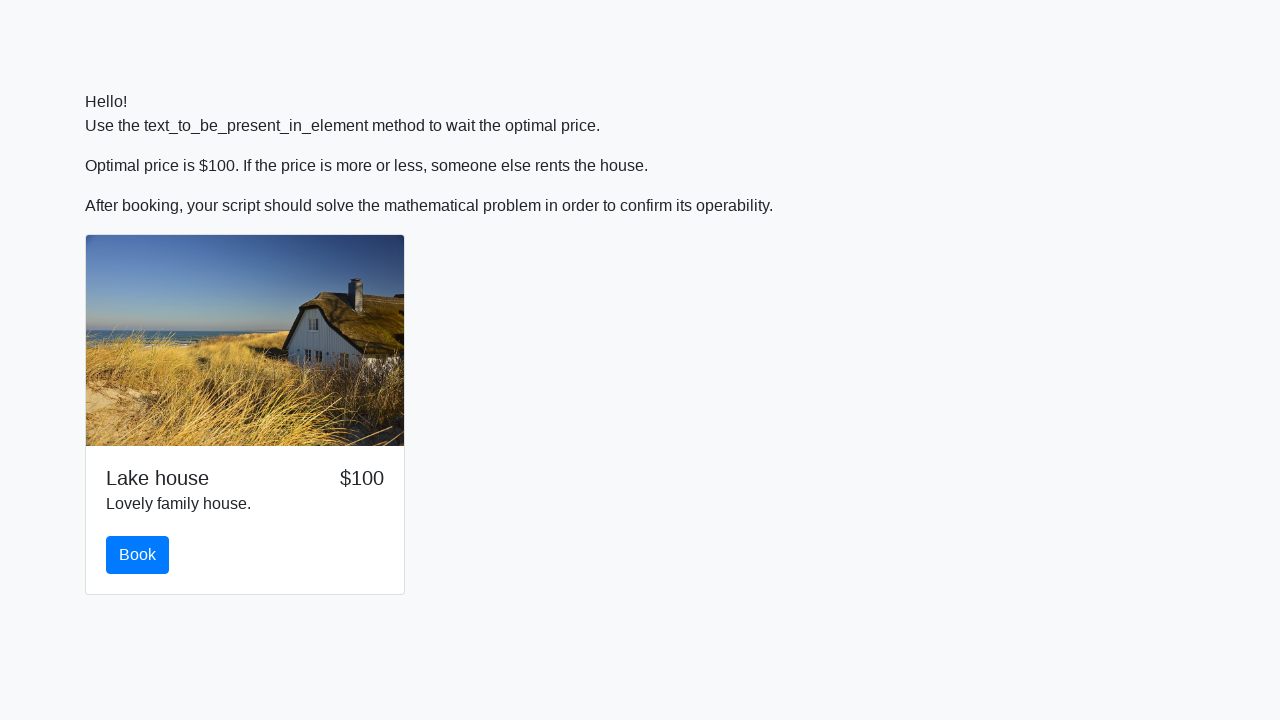